Tests a password generator tool by entering a master password and site name, then verifying the generated password output matches the expected value.

Starting URL: http://angel.net/~nic/passwd.current.html

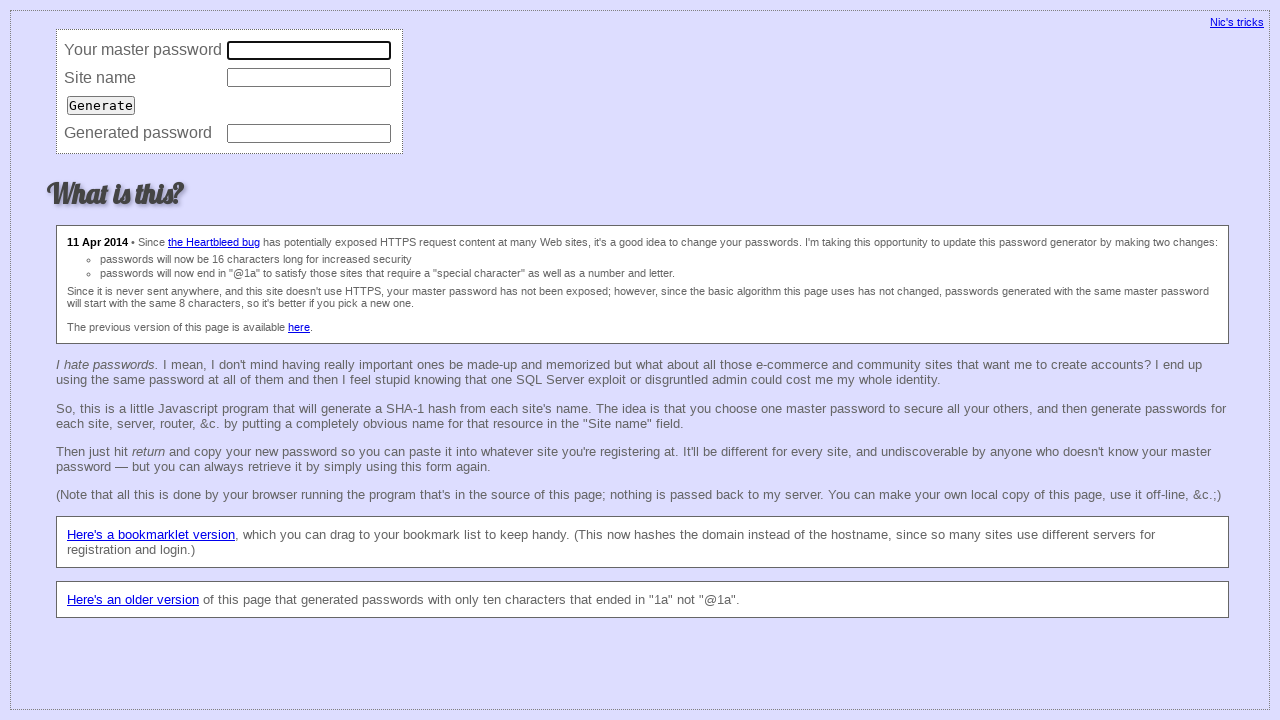

Filled master password field with 'qwerty' on input[name='master']
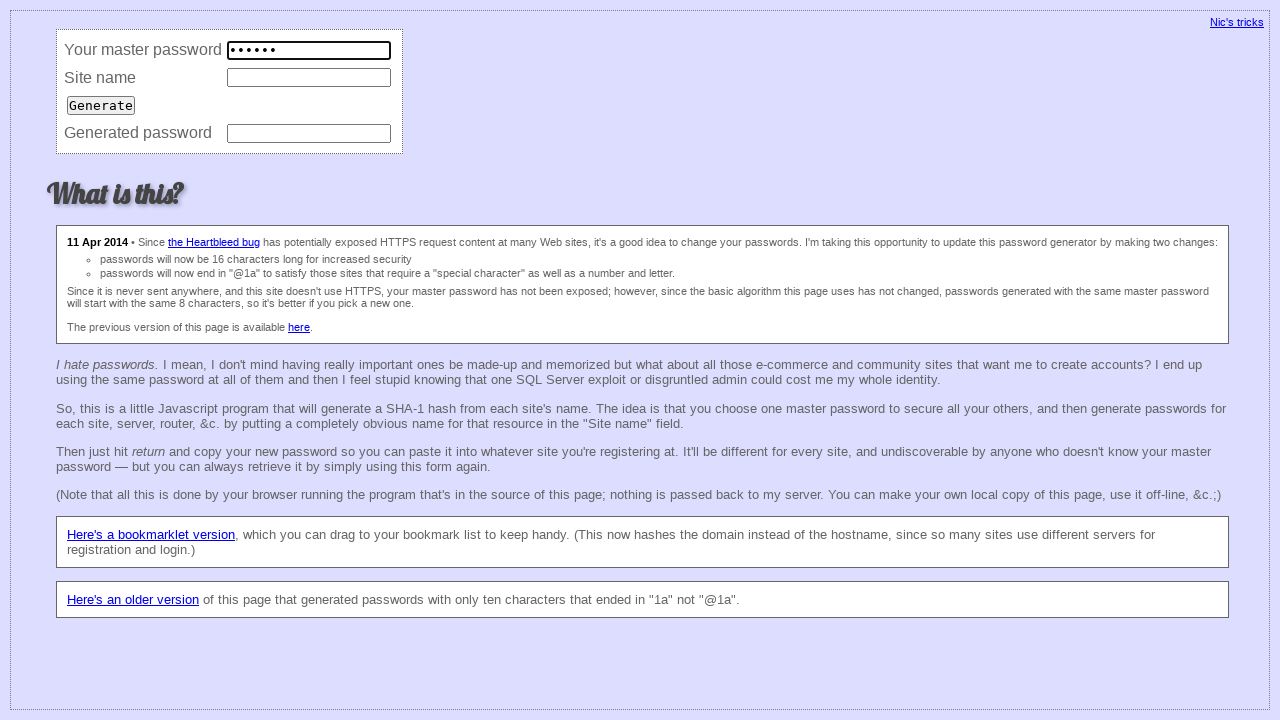

Filled site name field with 'gmail.com' on input[name='site']
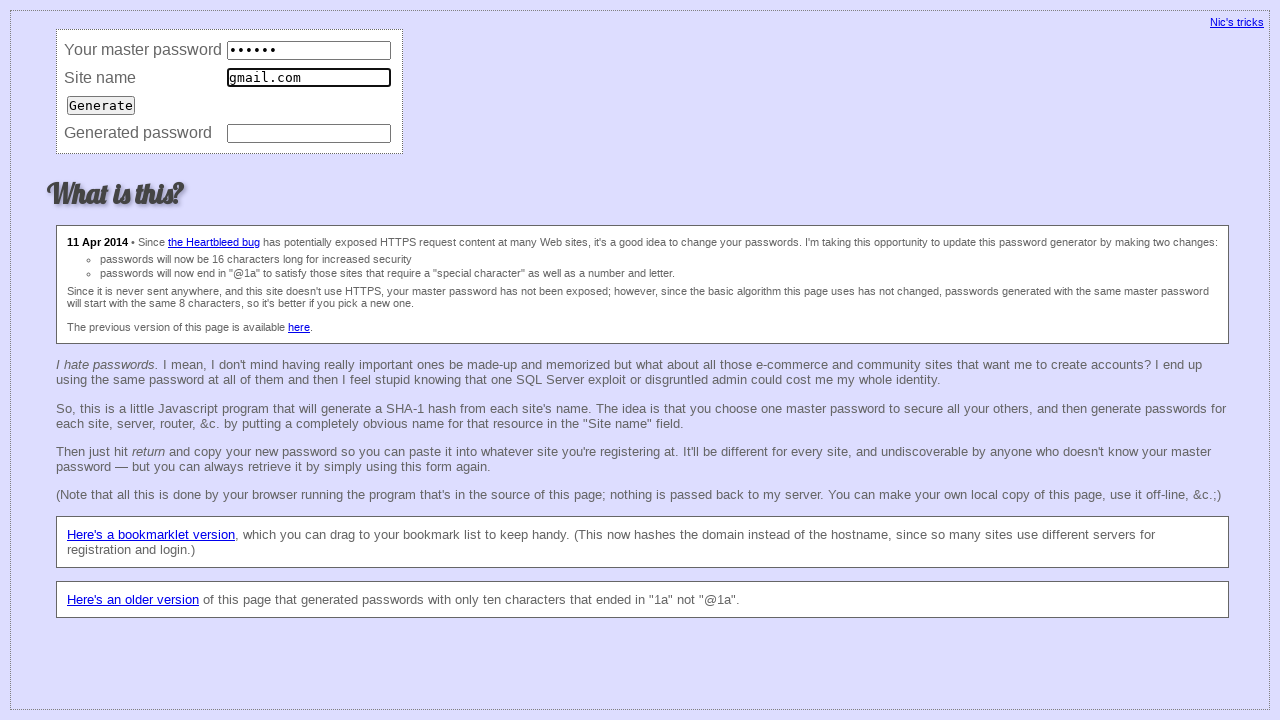

Pressed Enter to generate password on input[name='site']
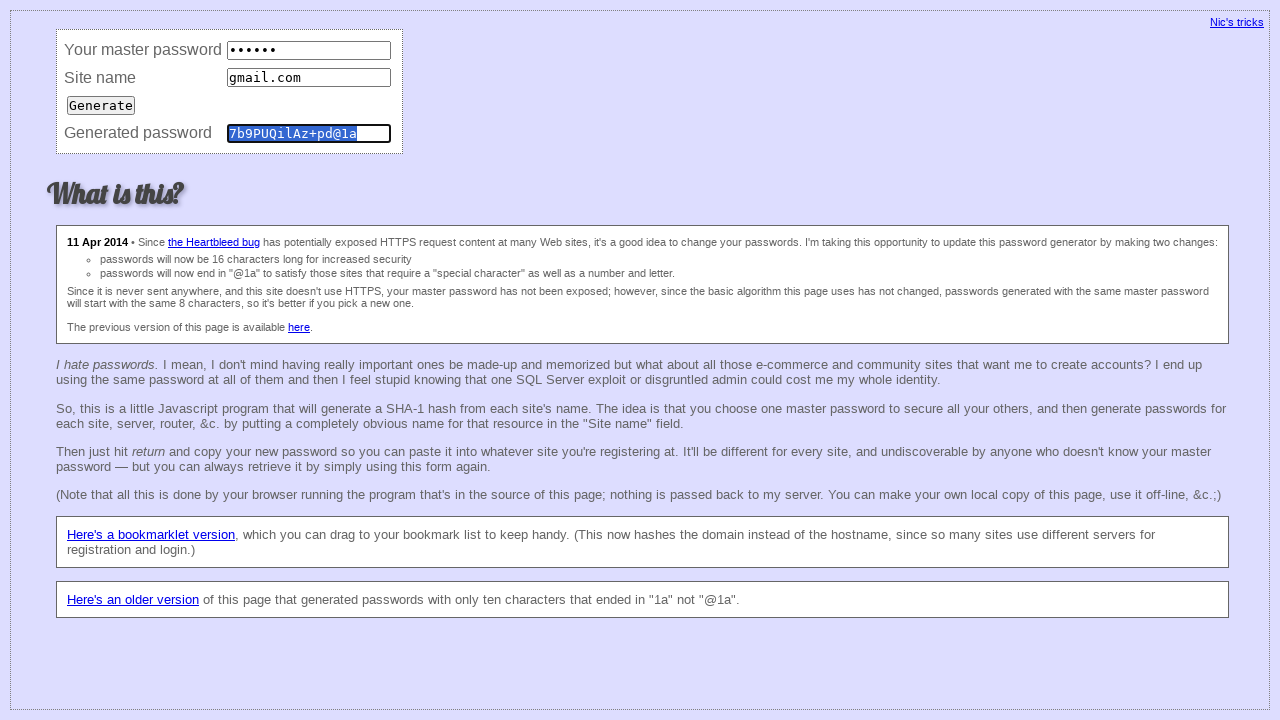

Password field populated with generated value
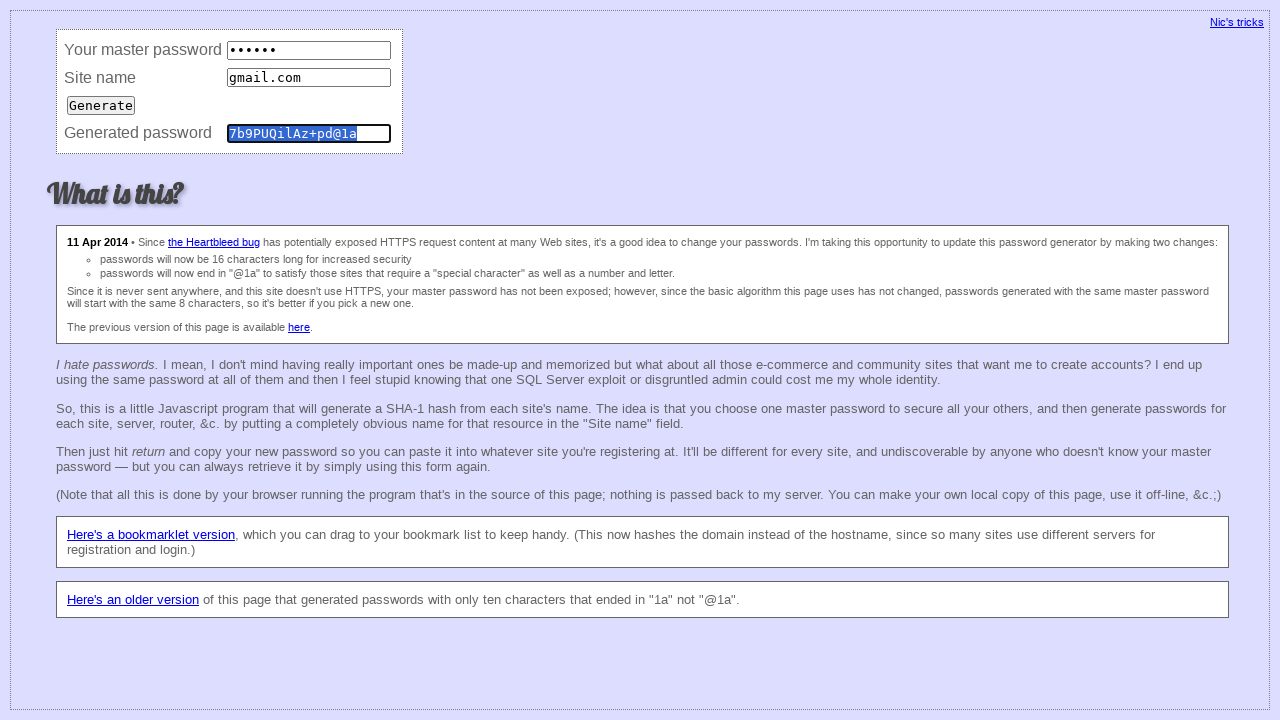

Retrieved generated password: 7b9PUQilAz+pd@1a
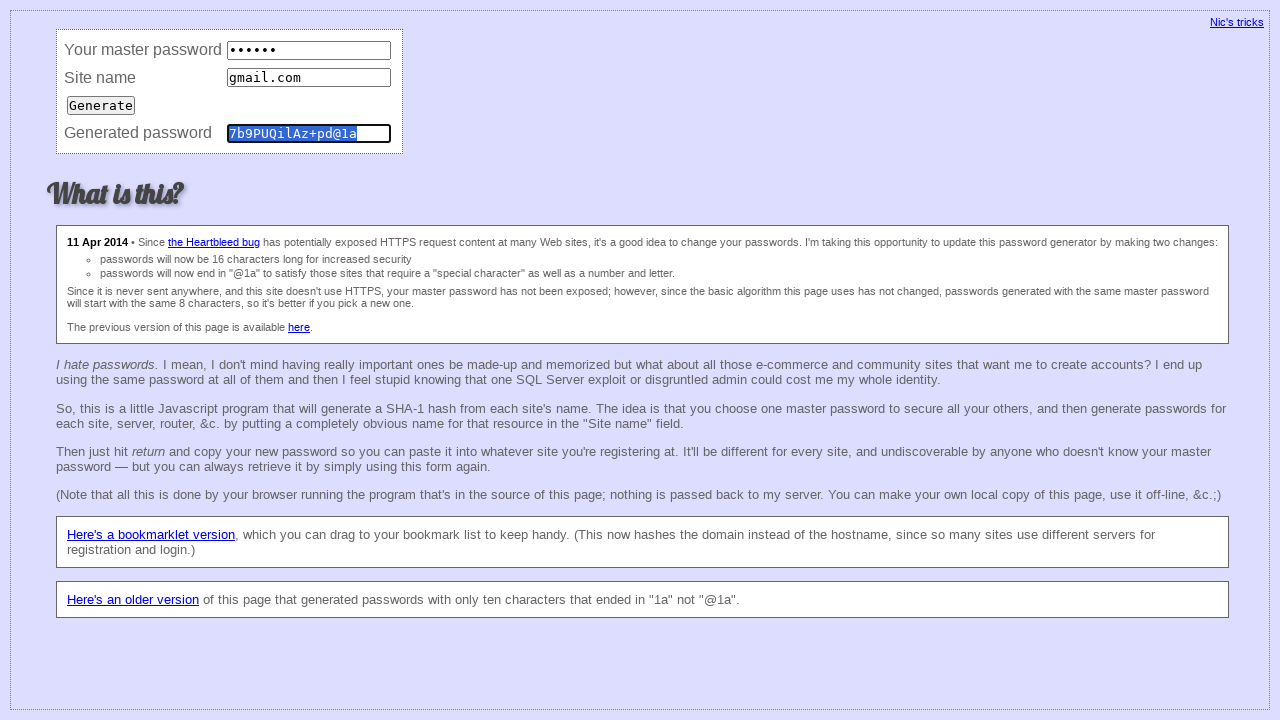

Verified generated password matches expected value '7b9PUQilAz+pd@1a'
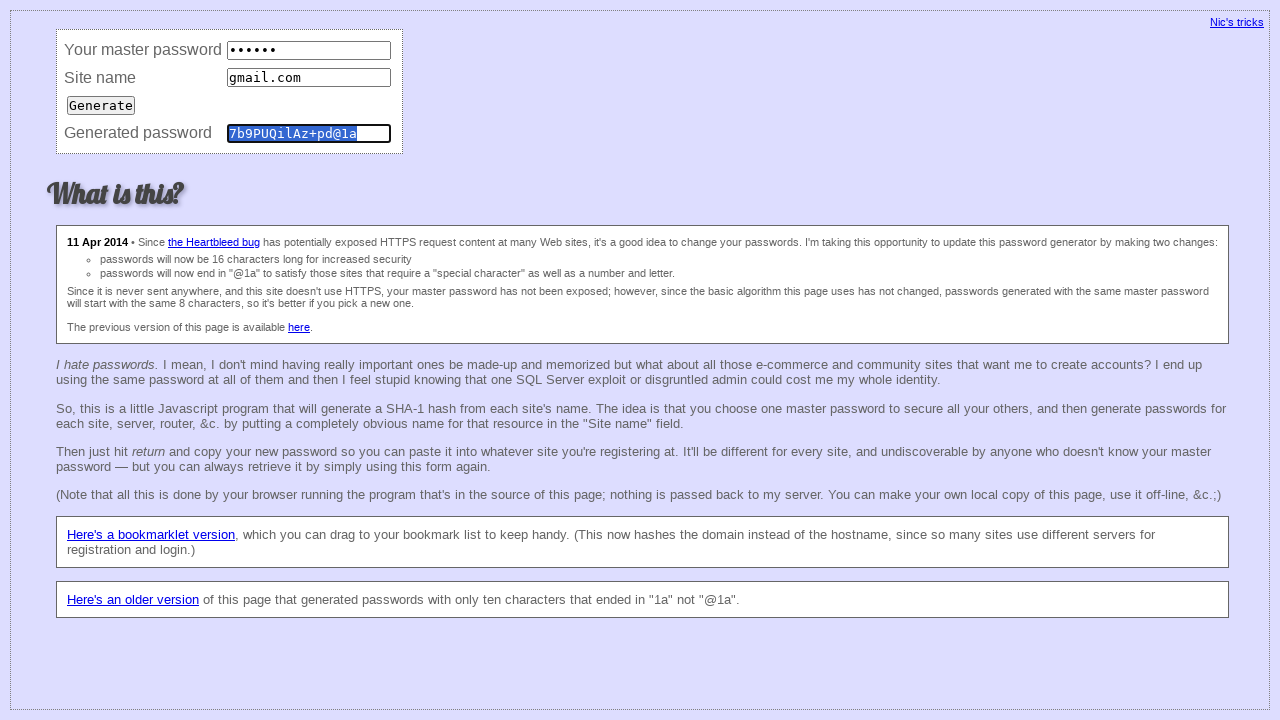

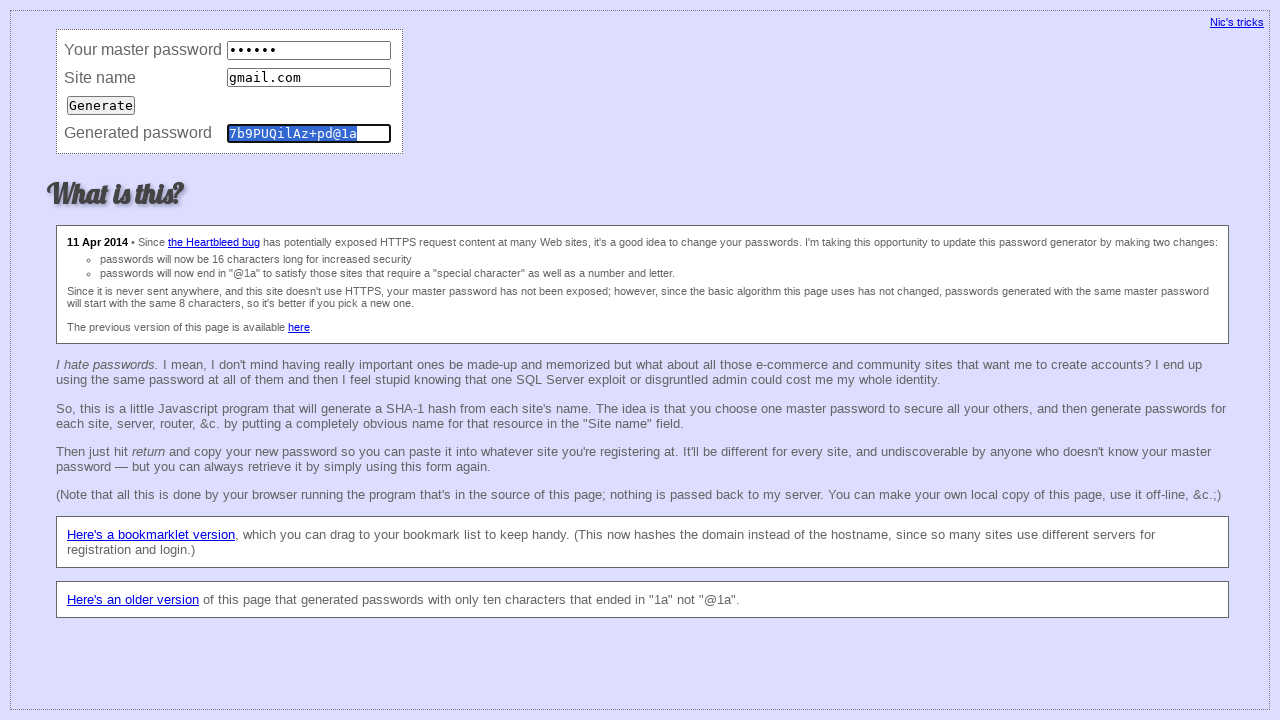